Tests A/B test opt-out functionality by first verifying the page shows A/B test content, then adding an opt-out cookie, refreshing the page, and verifying the opt-out state.

Starting URL: http://the-internet.herokuapp.com/abtest

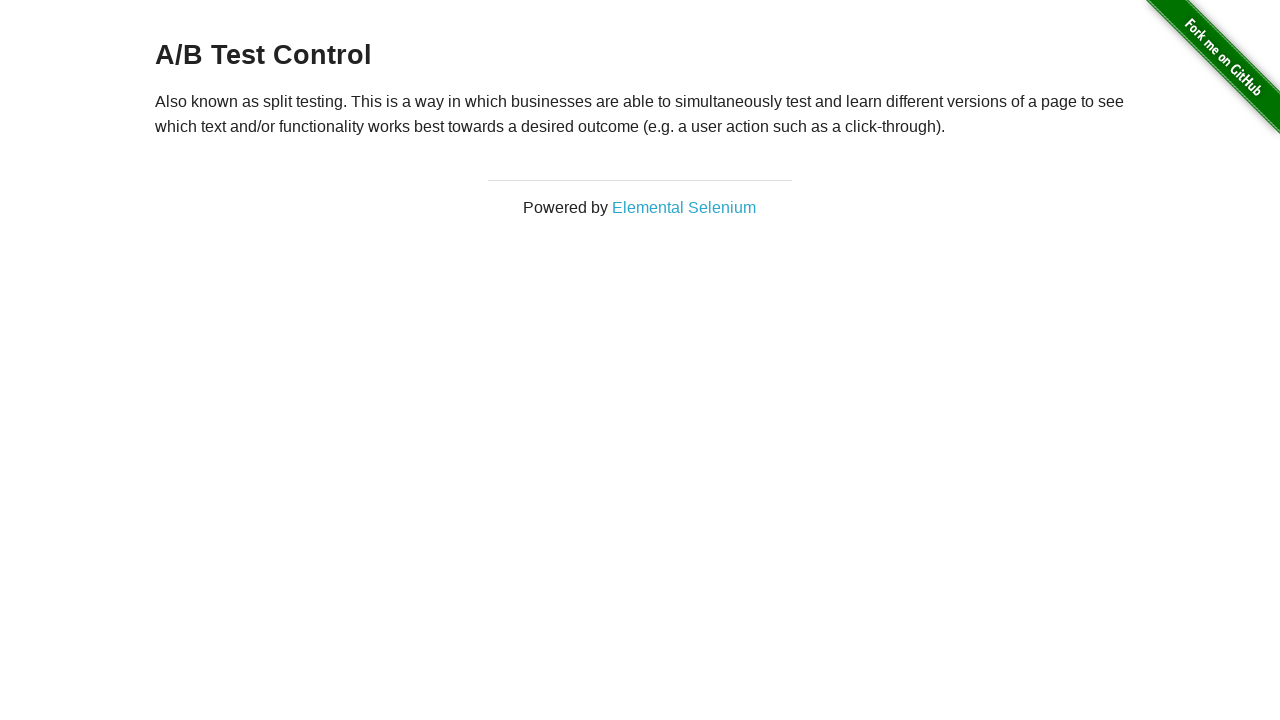

Waited for heading element to load
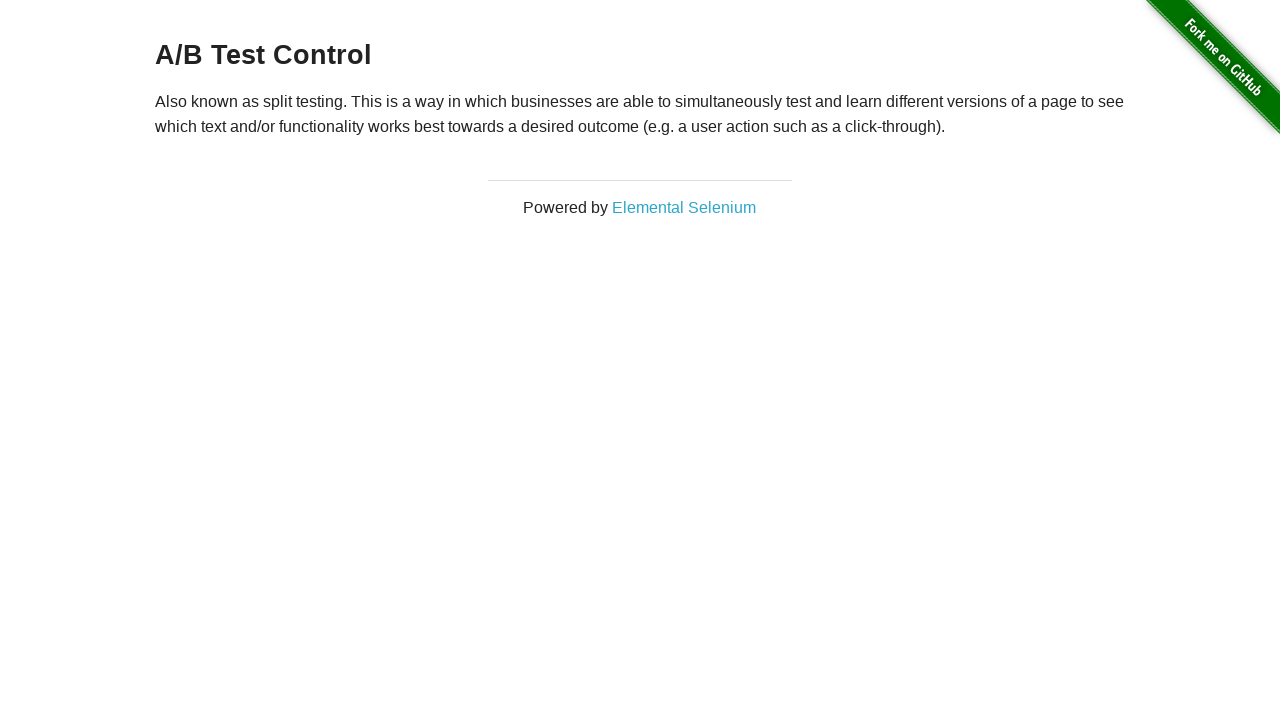

Retrieved heading text: A/B Test Control
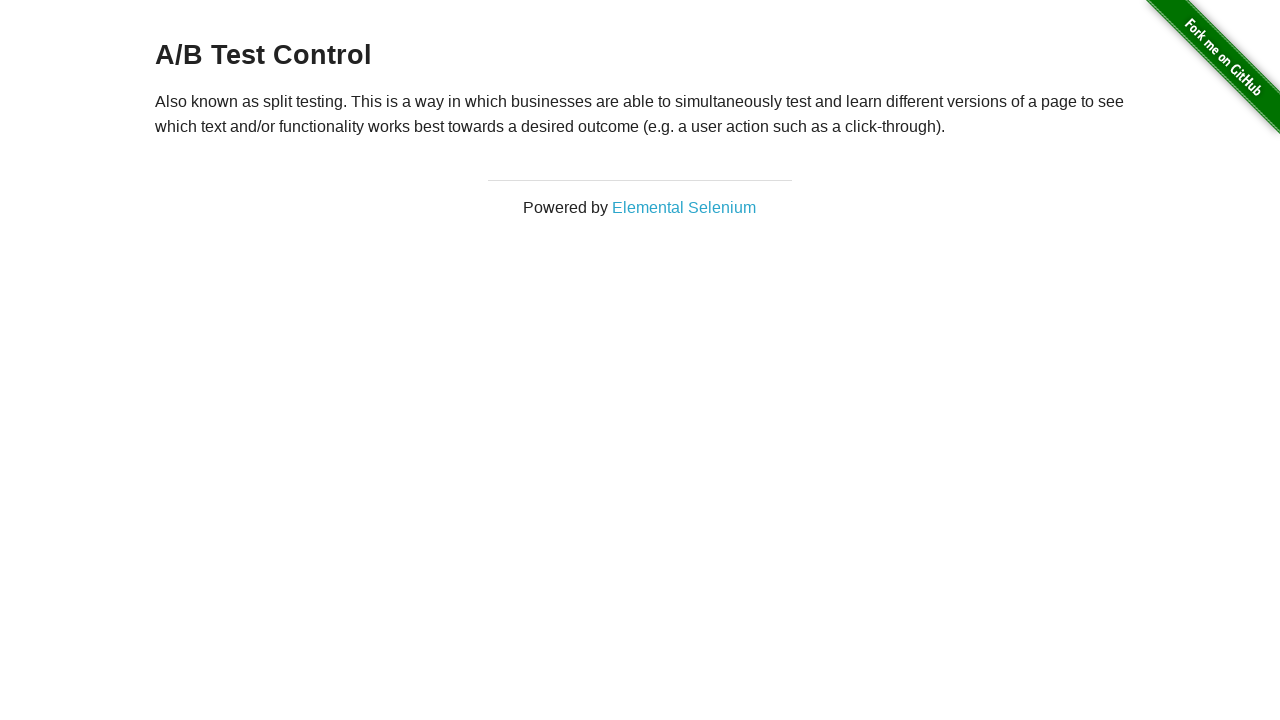

Verified A/B test content is displayed: A/B Test Control
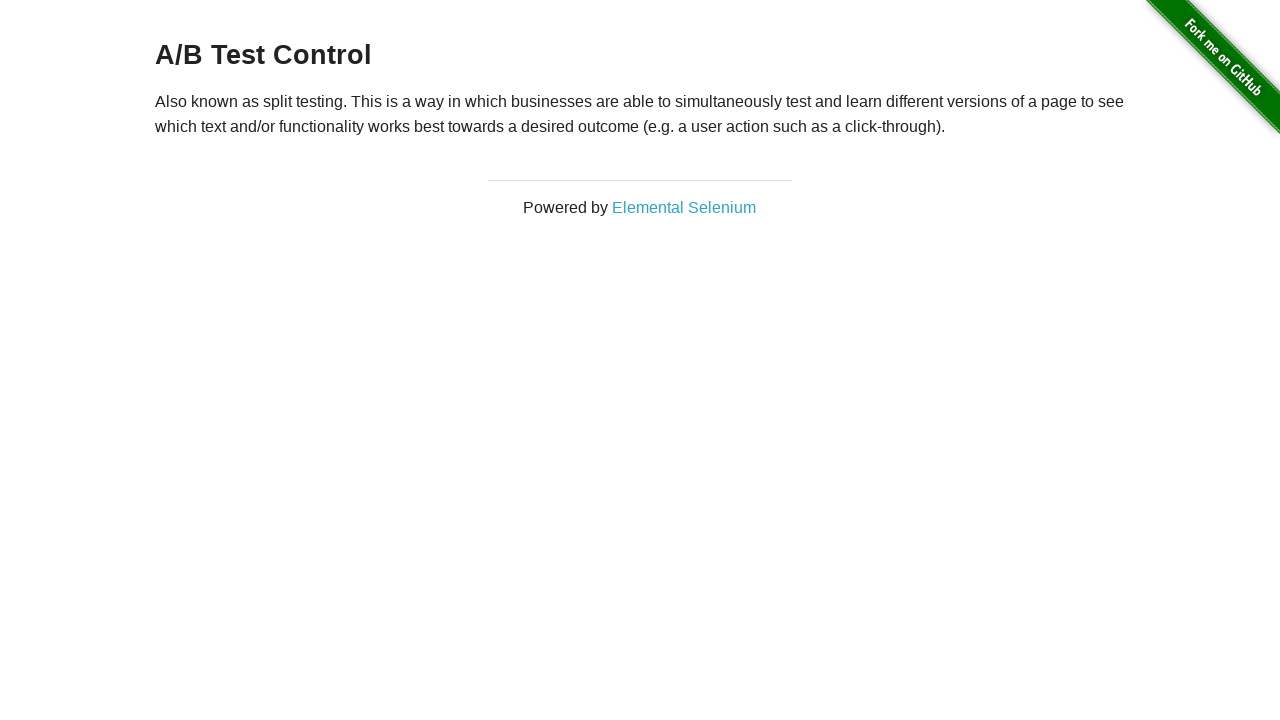

Added optimizelyOptOut cookie to context
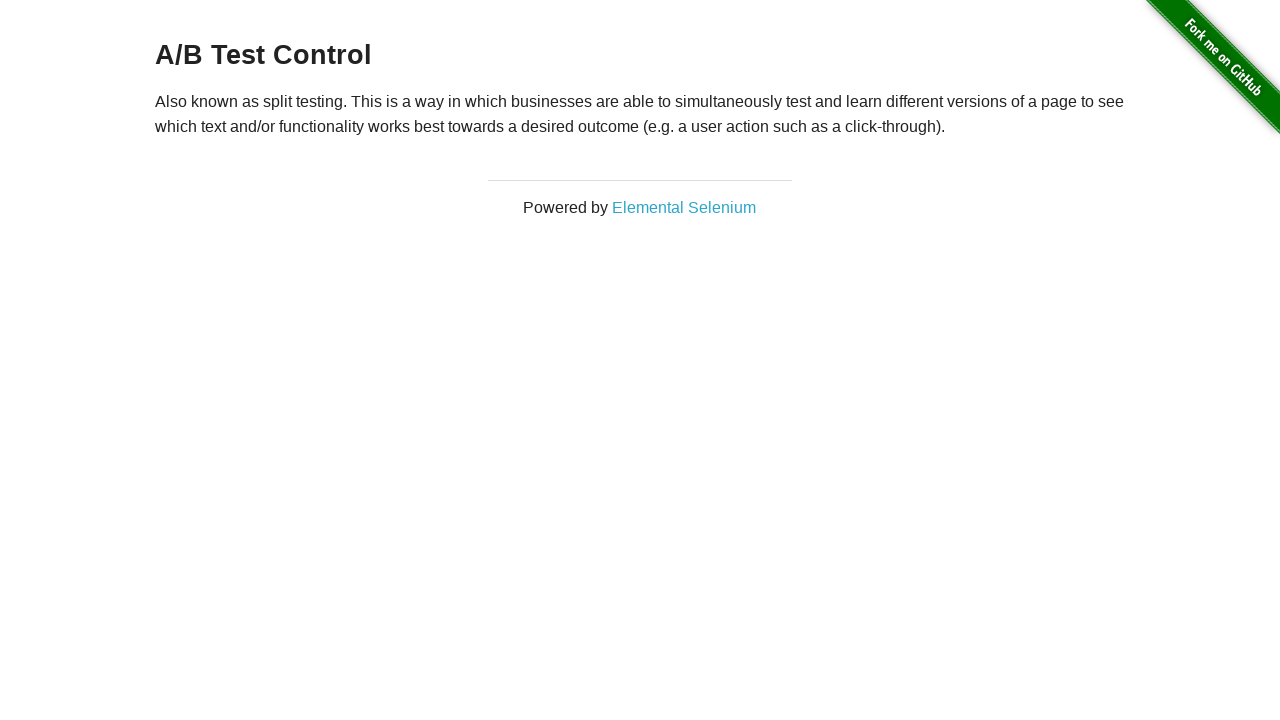

Reloaded page to apply opt-out cookie
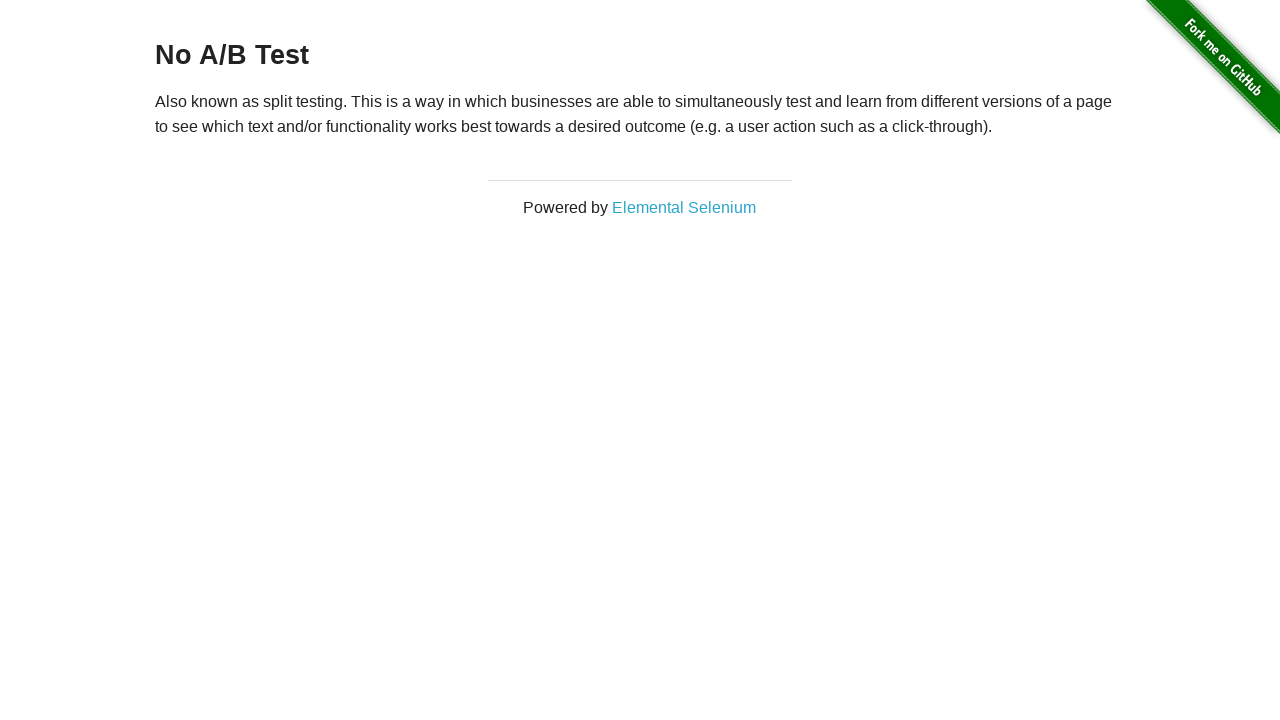

Retrieved heading text after reload: No A/B Test
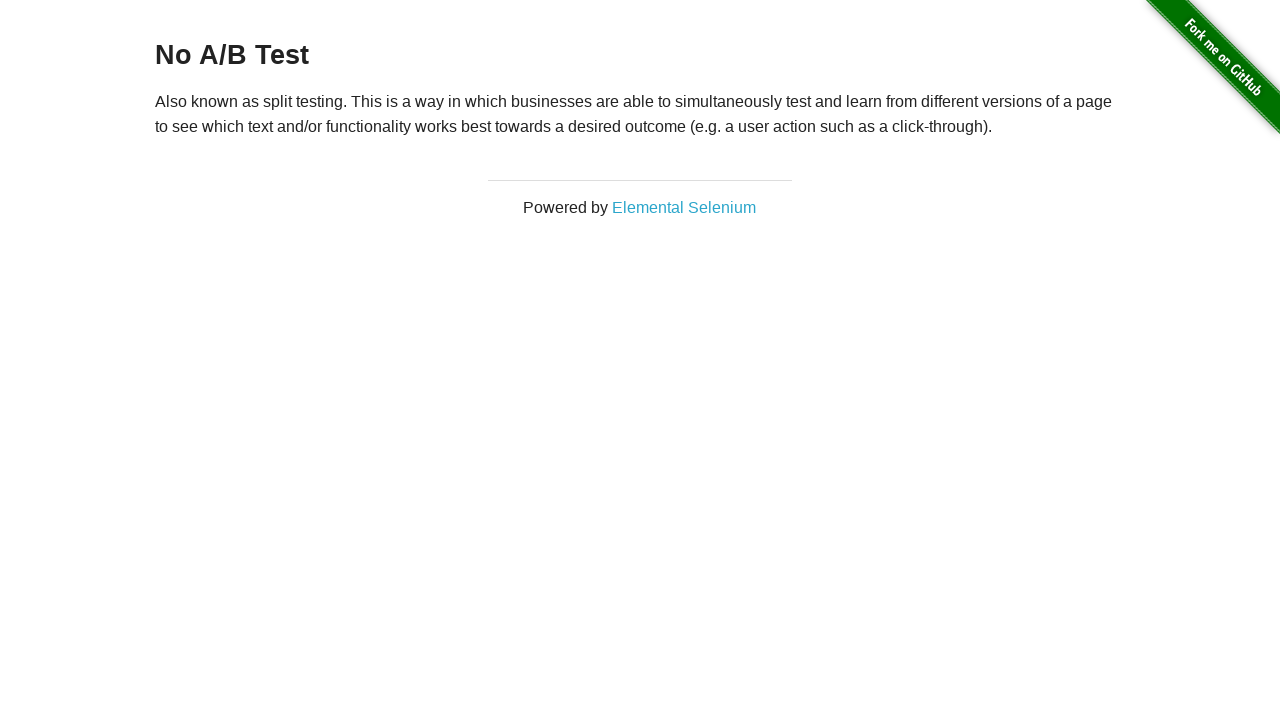

Verified opt-out state: 'No A/B Test' heading is displayed
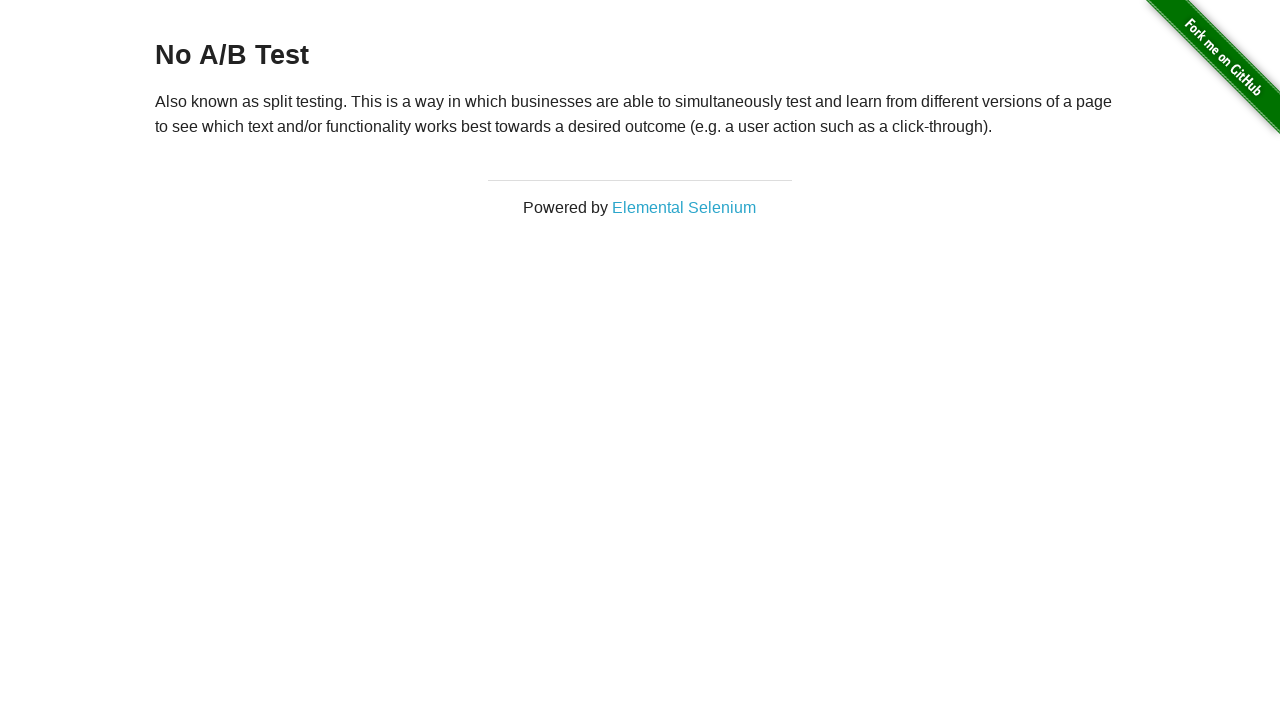

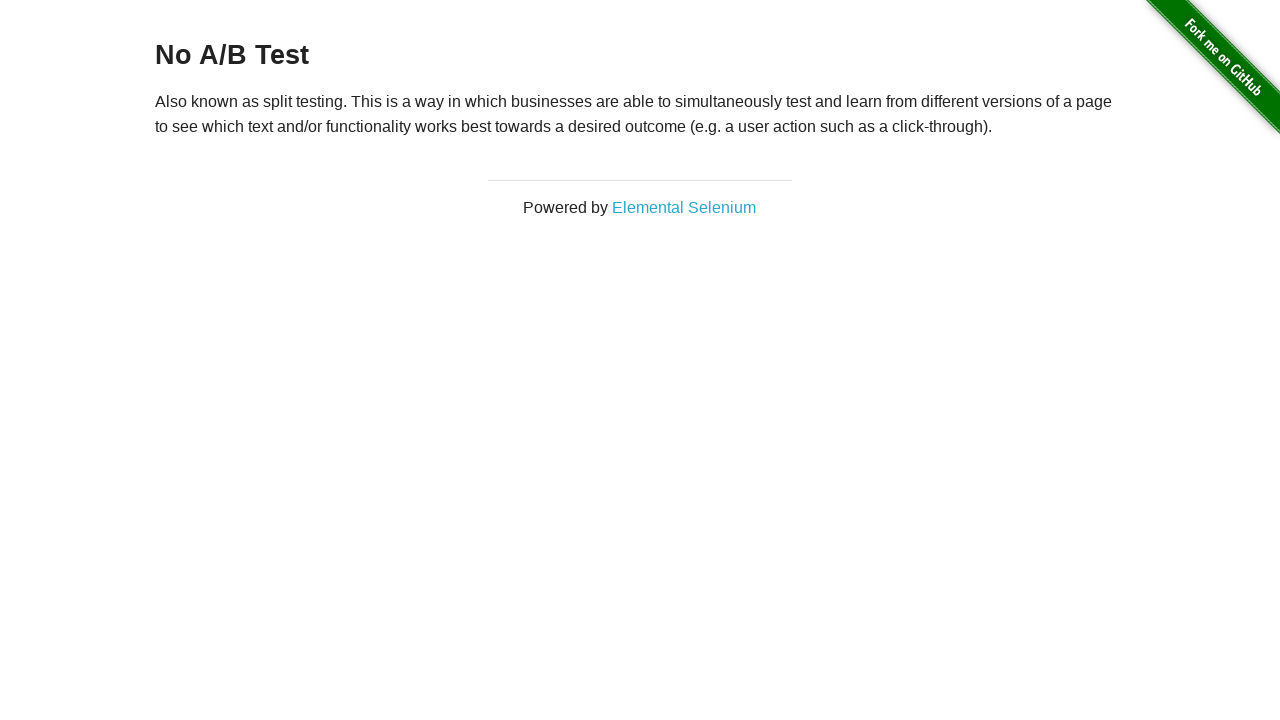